Fills out the text box user form with name, email, and addresses, then submits and verifies the output displays the entered values

Starting URL: https://demoqa.com/text-box

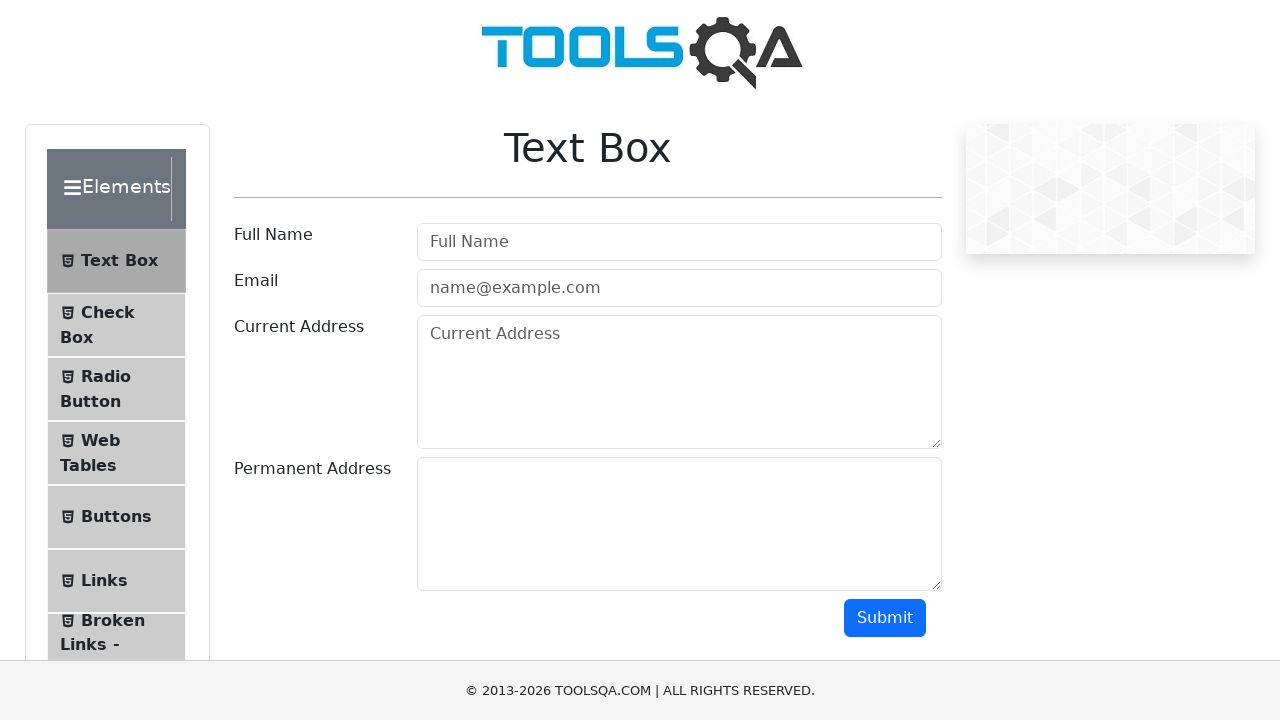

Waited for name input field to be visible
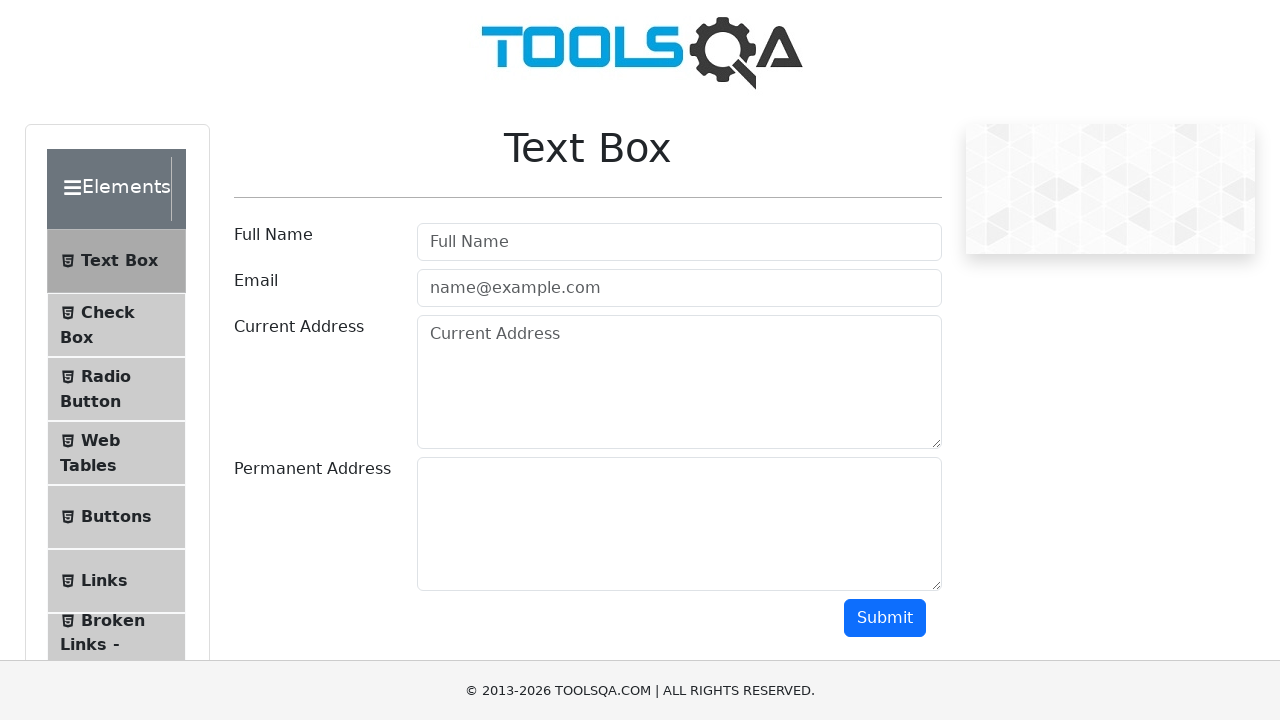

Filled name field with 'John Anderson' on #userName
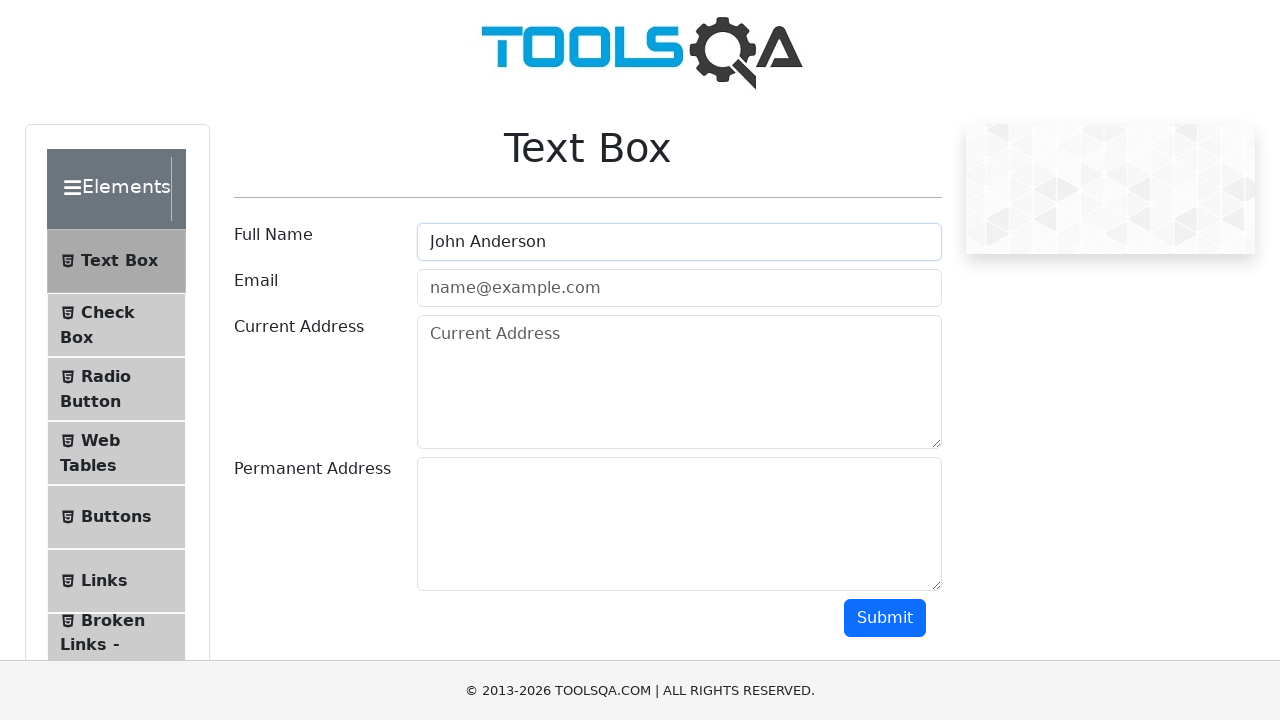

Filled email field with 'john.anderson@testmail.com' on #userEmail
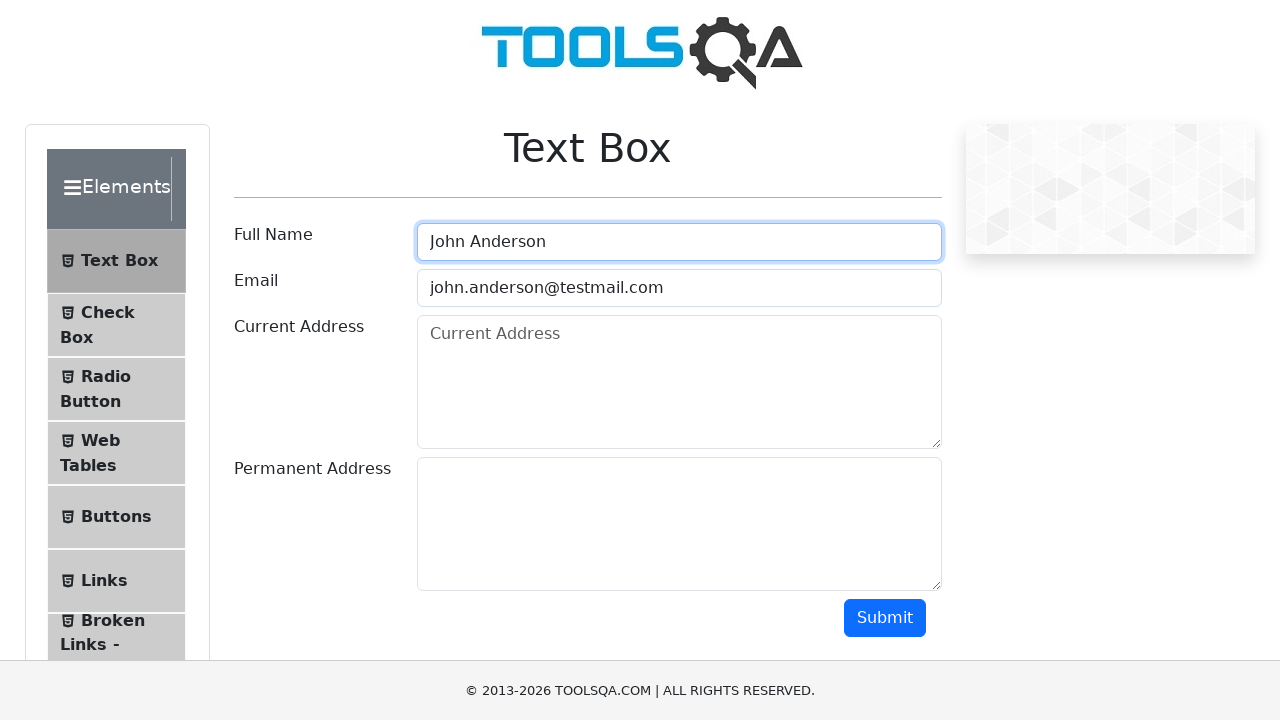

Filled current address field with '456 Oak Street, Springfield' on #currentAddress
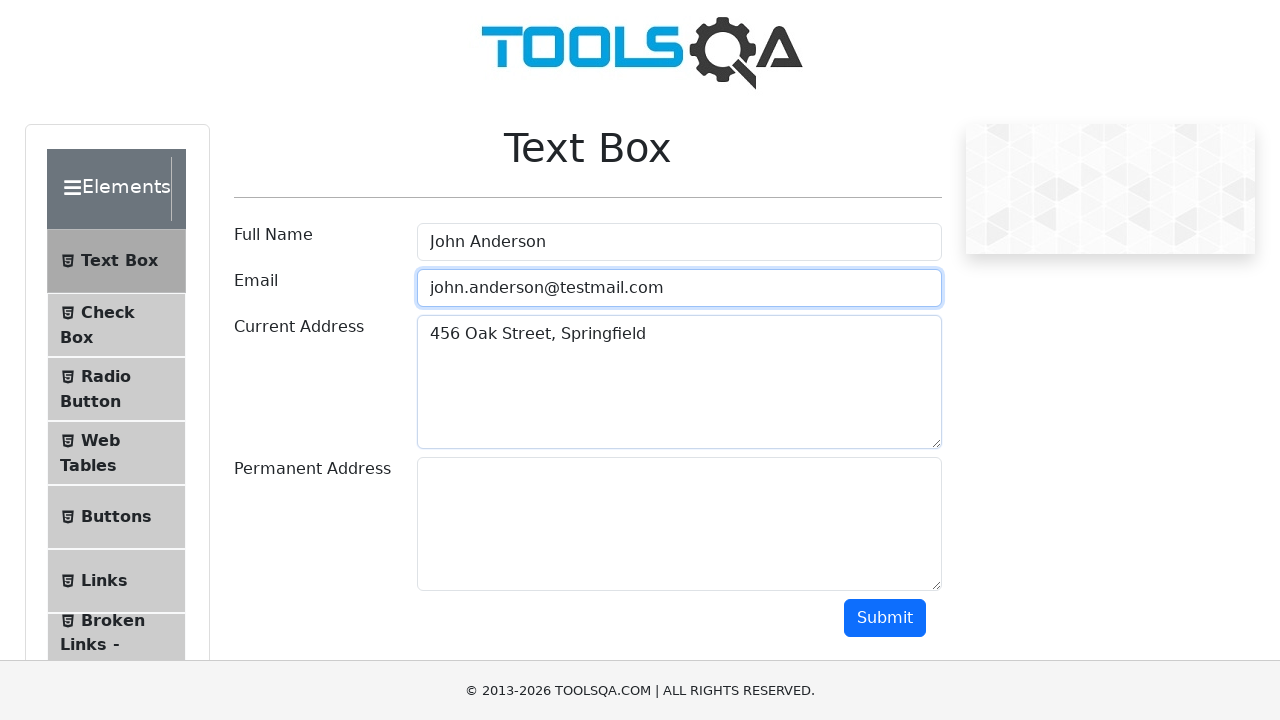

Filled permanent address field with '456 Oak Street, Springfield' on #permanentAddress
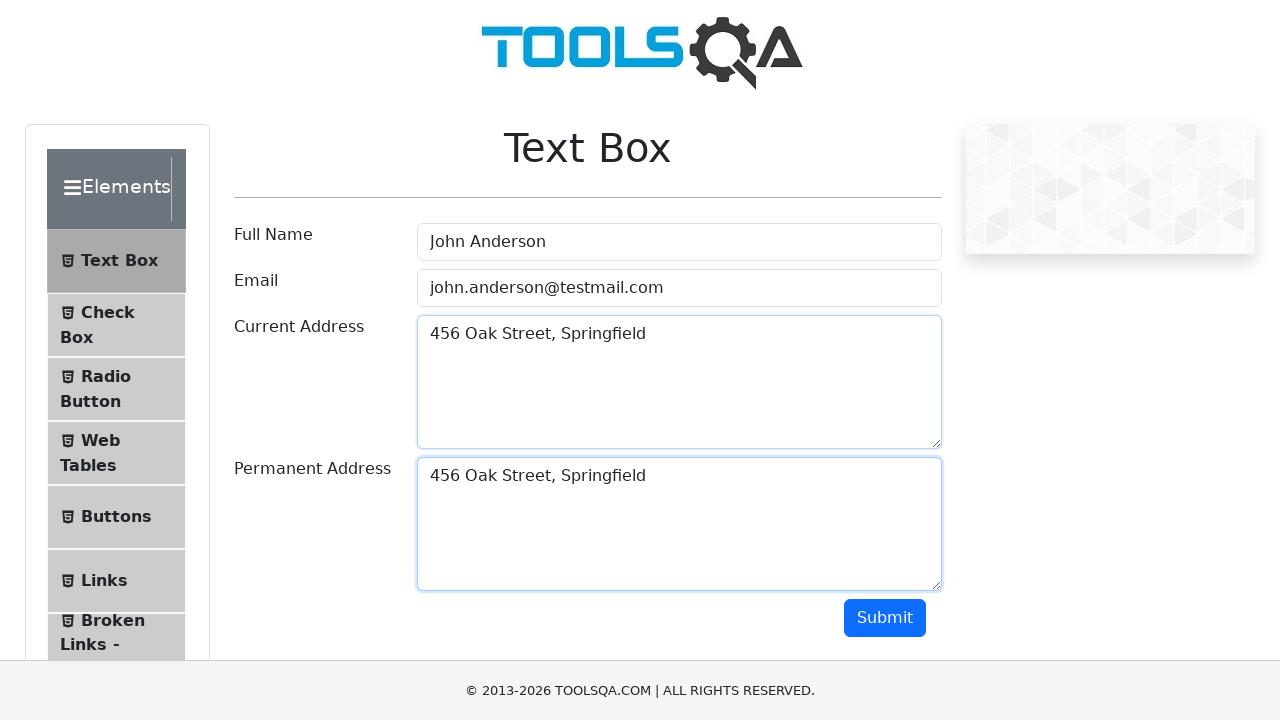

Clicked the submit button at (885, 618) on #submit
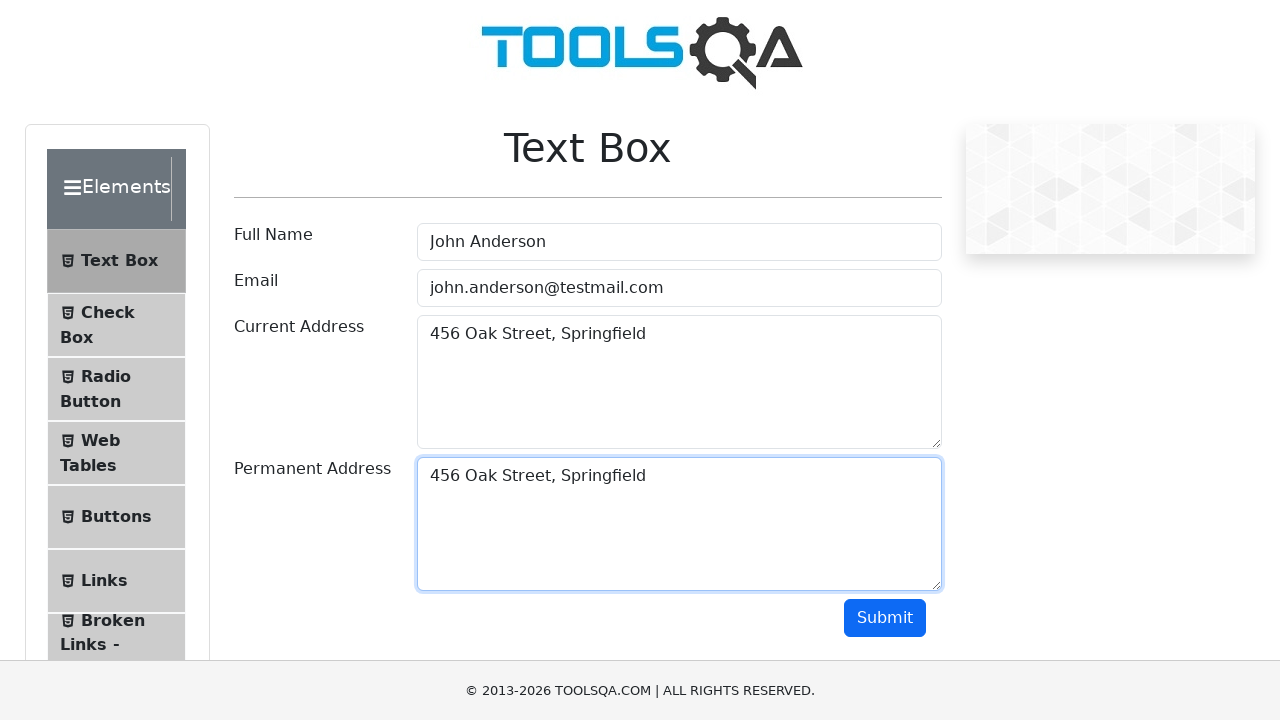

Form submission output appeared on page
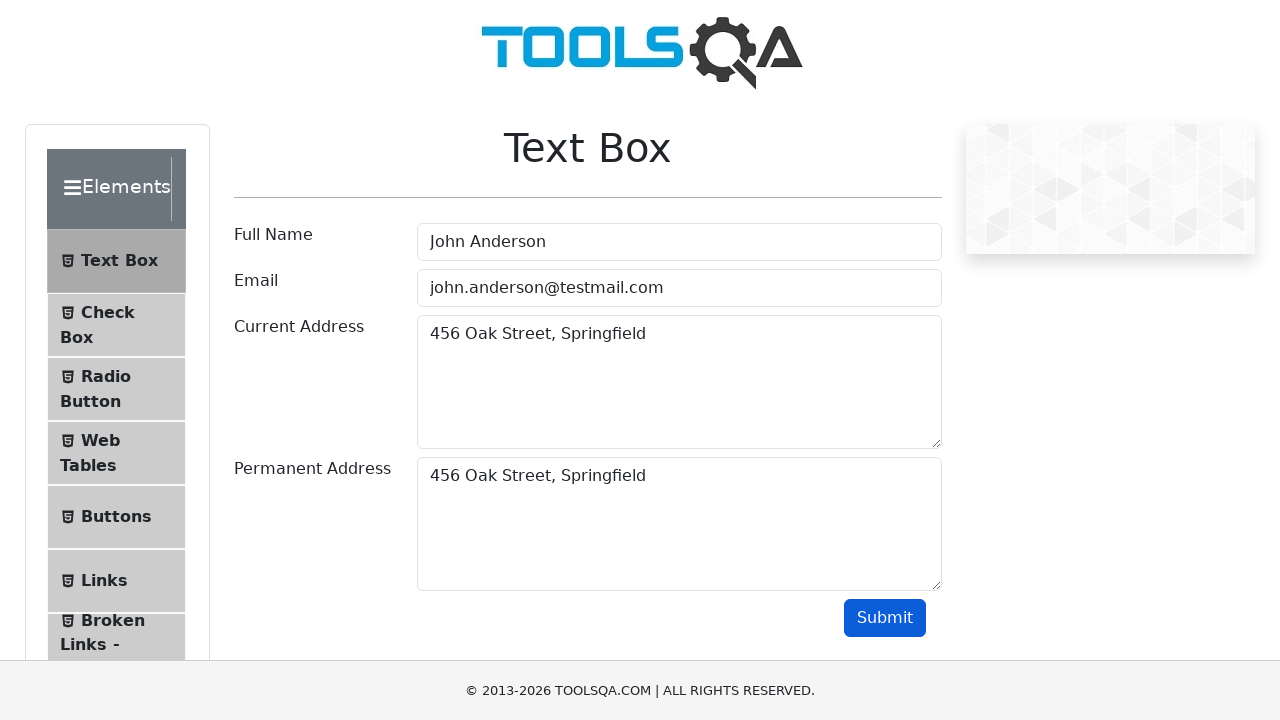

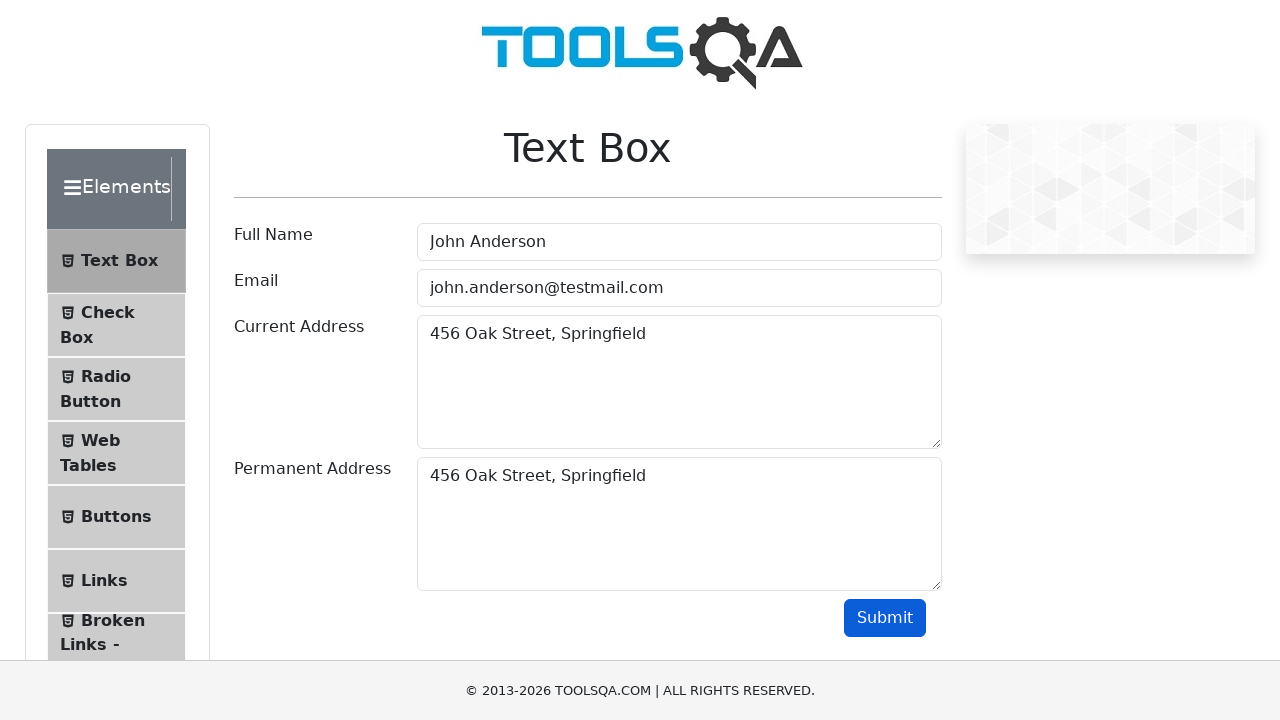